Interacts with an online IQ test by filling in a text answer for question 1 and selecting radio button options for questions 9, 10, 19, 20, and 21

Starting URL: https://www.mensa.lu/en/mensa/online-iq-test/online-iq-test.html

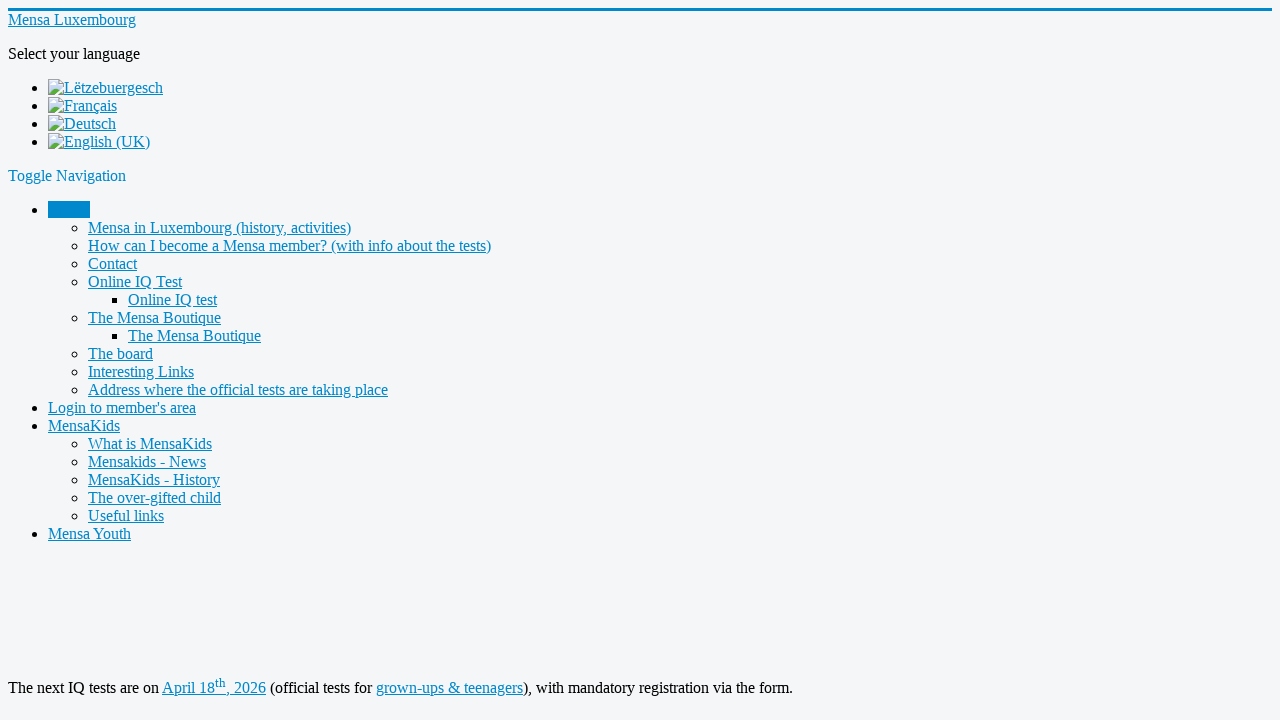

Filled text answer 'pattern' for question 1 on input[name='q1']
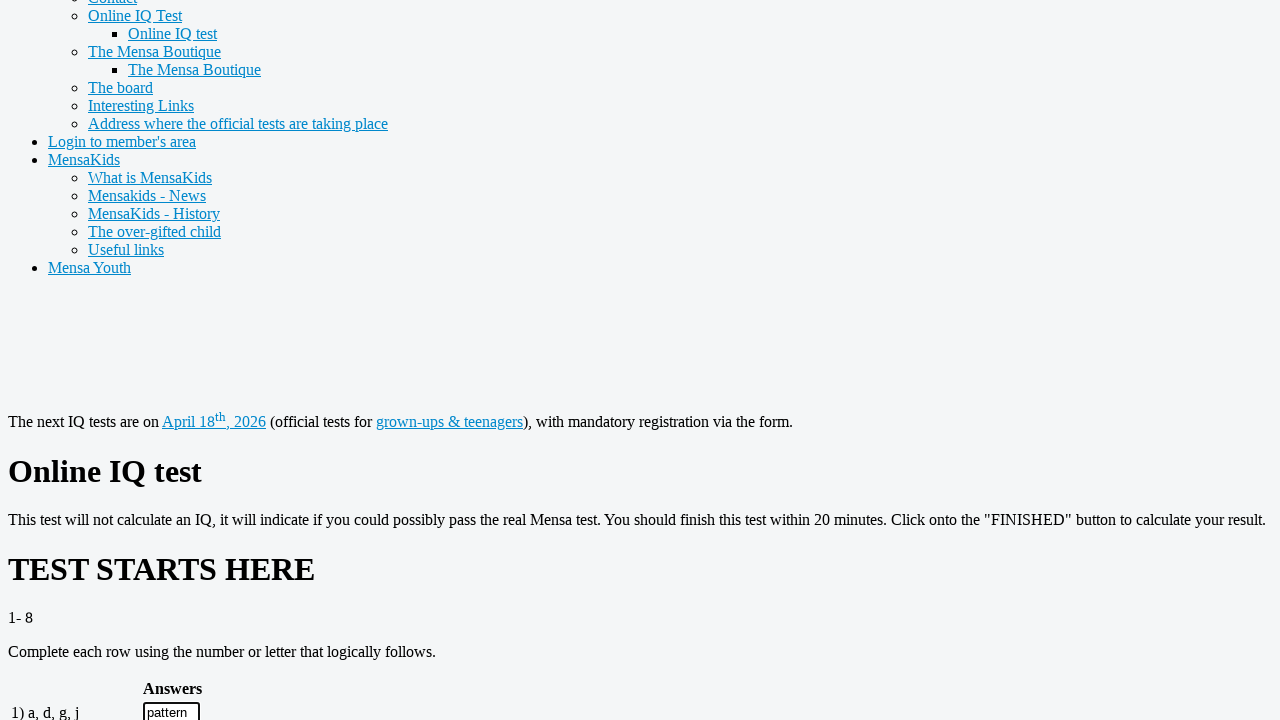

Selected radio button option 'a' for question 9 at (202, 361) on xpath=//input[@name='q9' and @value='a']
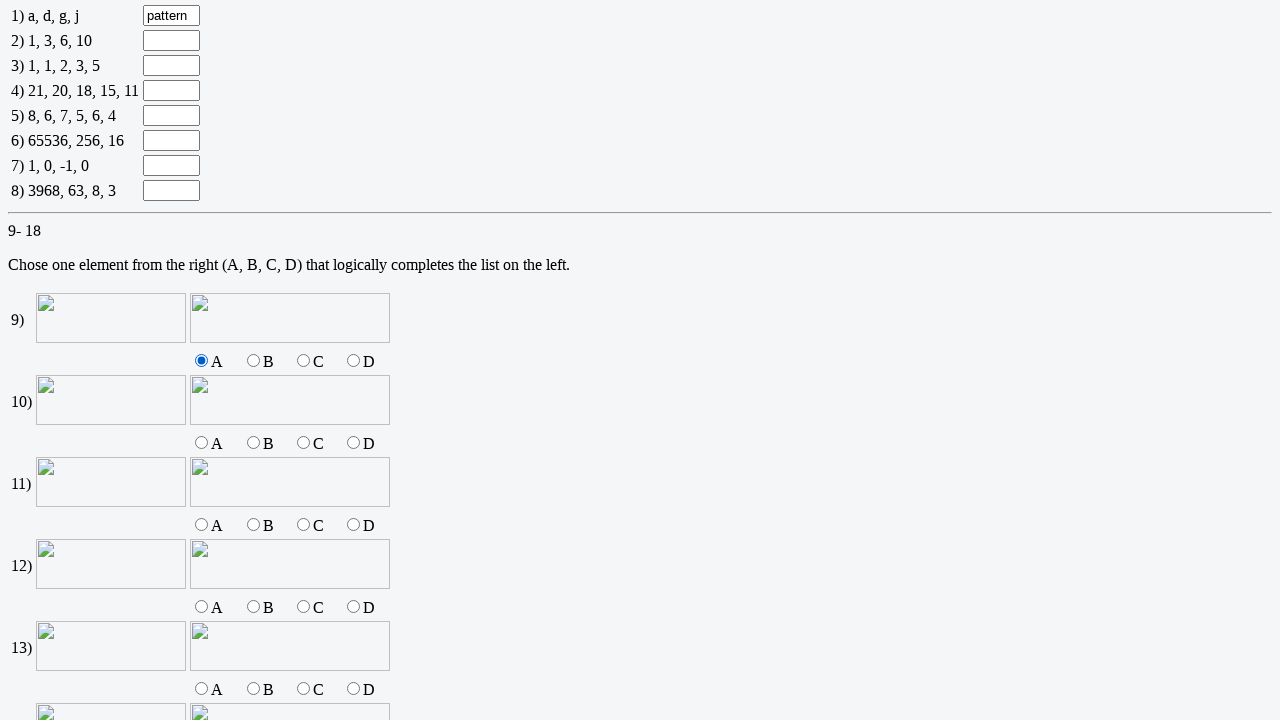

Selected radio button option 'a' for question 10 at (202, 443) on input[name='q10'][value='a']
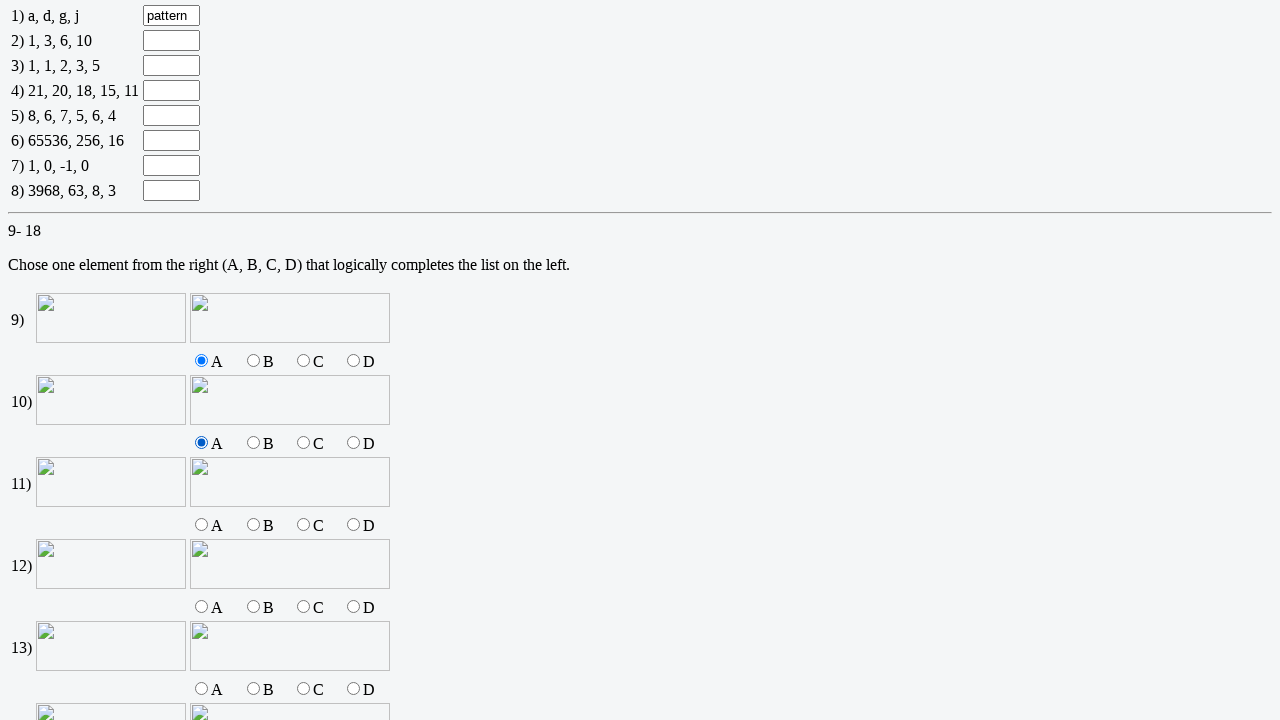

Selected radio button option 'a' for question 19 at (250, 361) on input[name='q19'][value='a']
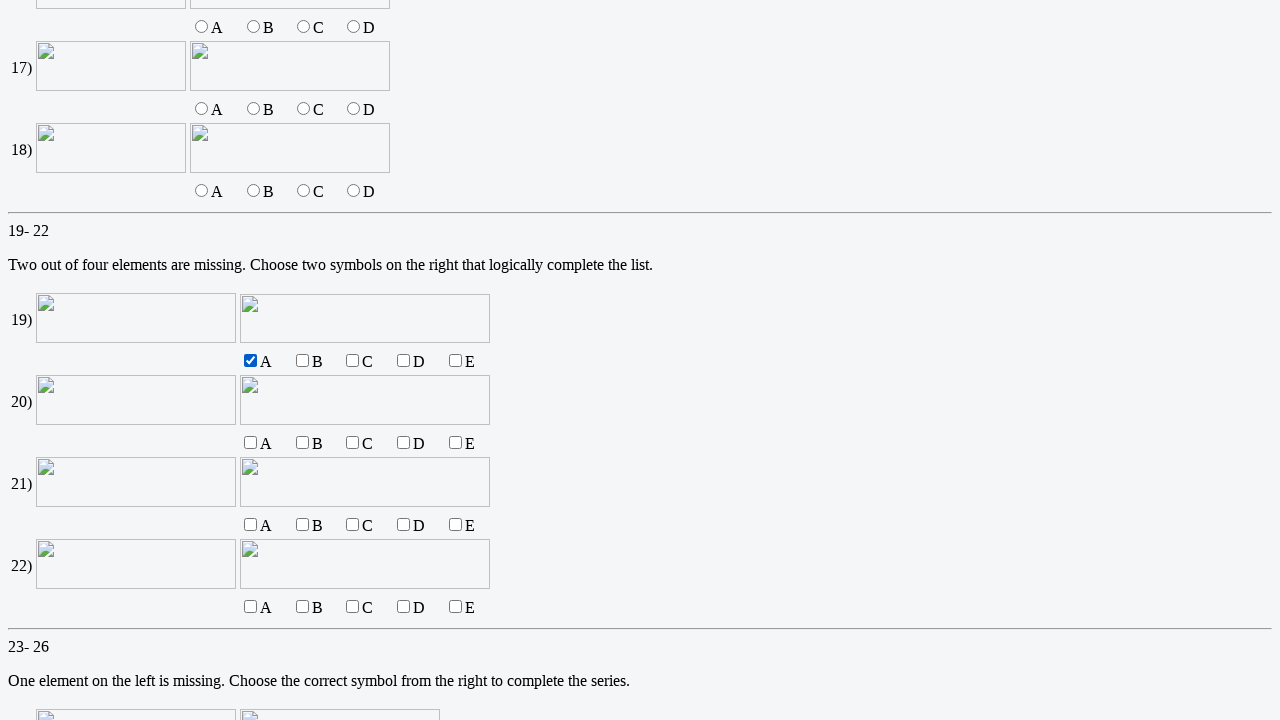

Selected radio button option 'a' for question 20 at (250, 443) on input[name='q20'][value='a']
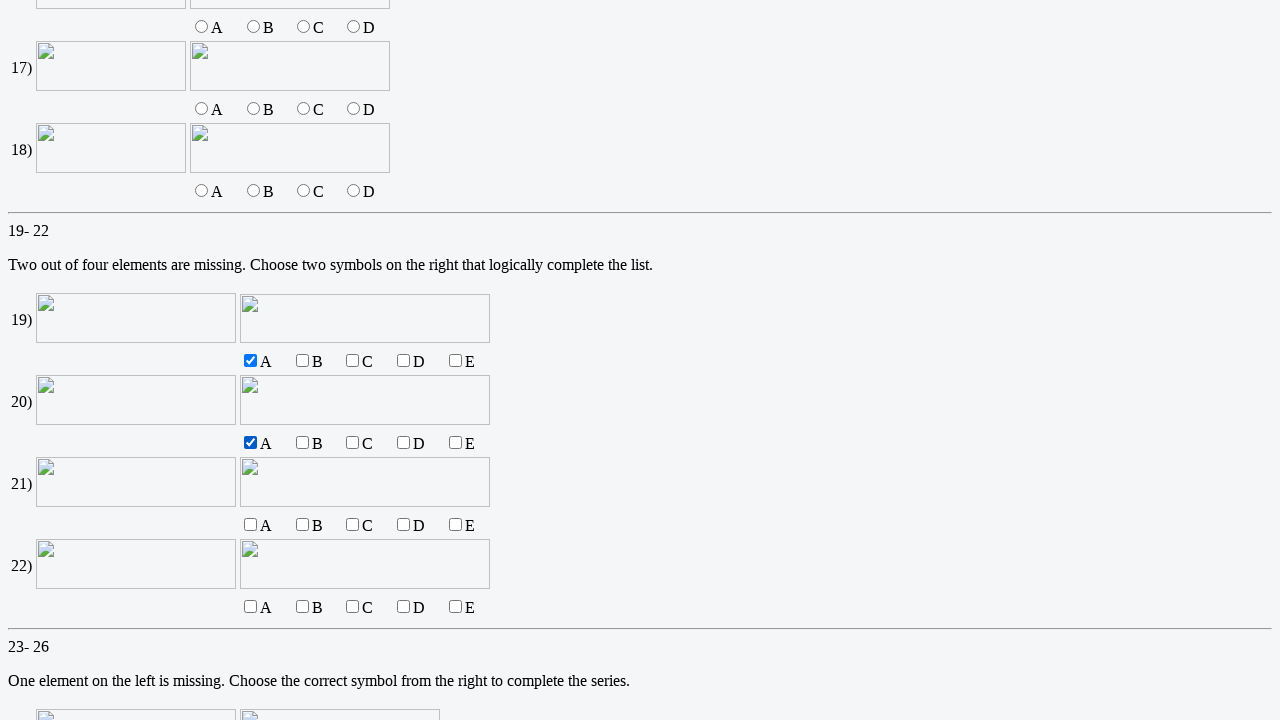

Selected radio button option 'a' for question 21 at (250, 525) on input[name='q21'][value='a']
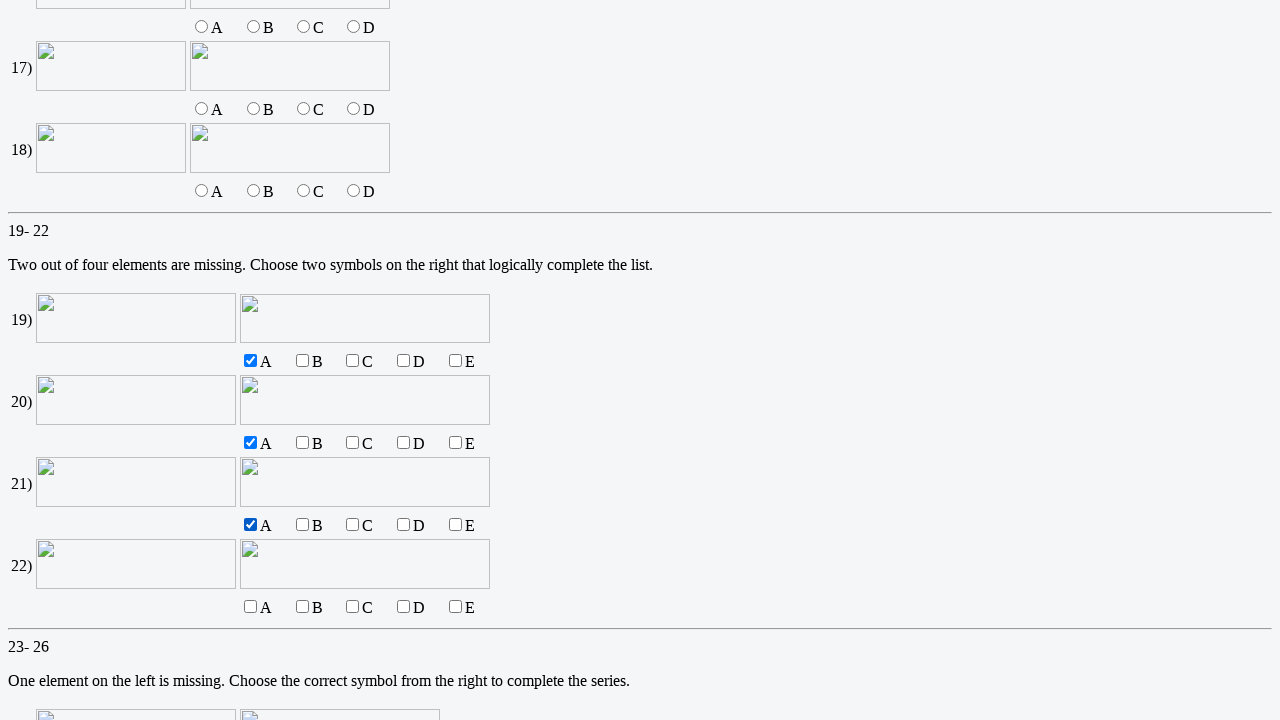

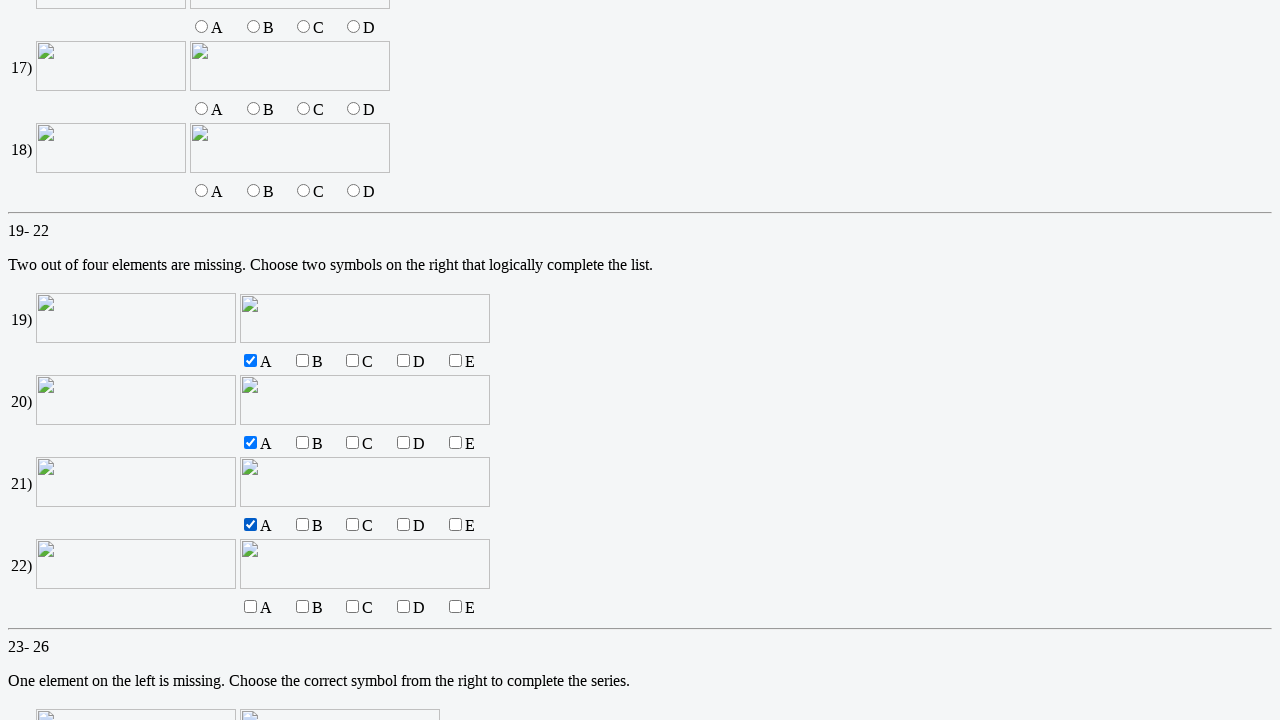